Tests navigation through jQueryUI demo pages by clicking on Demos link, then sequentially visiting Draggable, Droppable, Resizable, Selectable, and Sortable demo pages, navigating back after each visit.

Starting URL: http://www.jqueryui.com

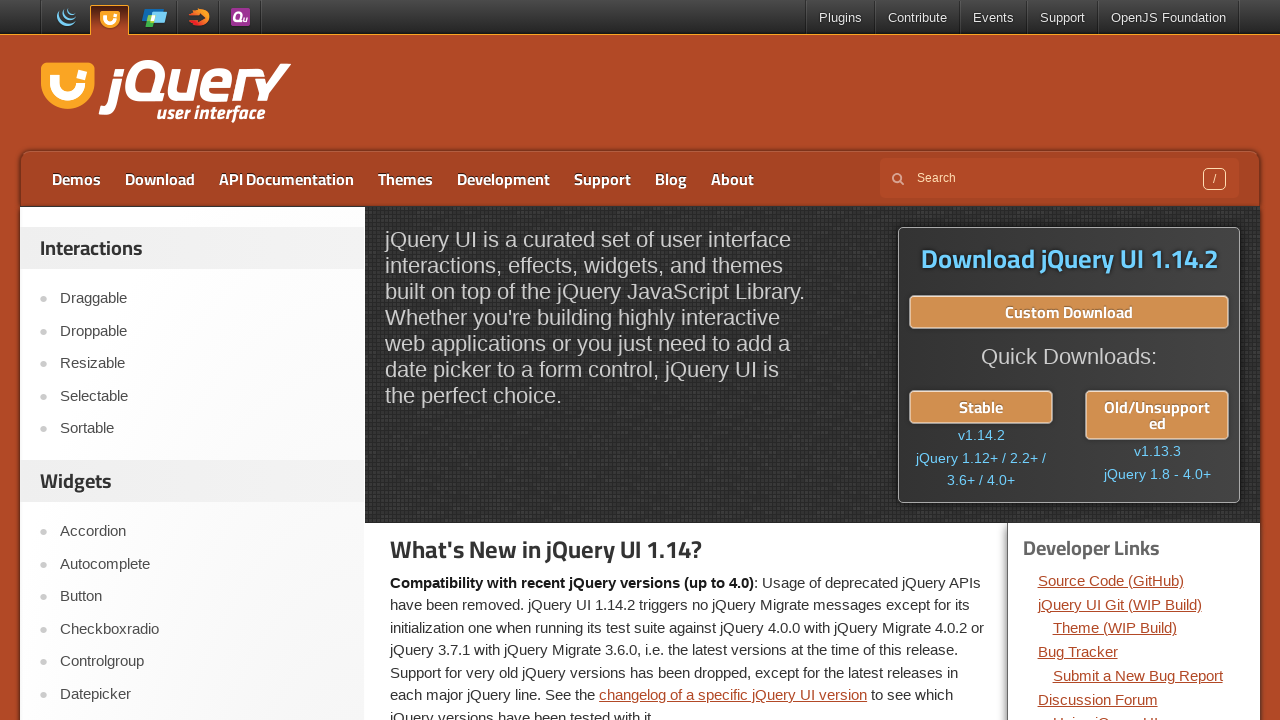

Clicked on Demos link at (76, 179) on text=Demos
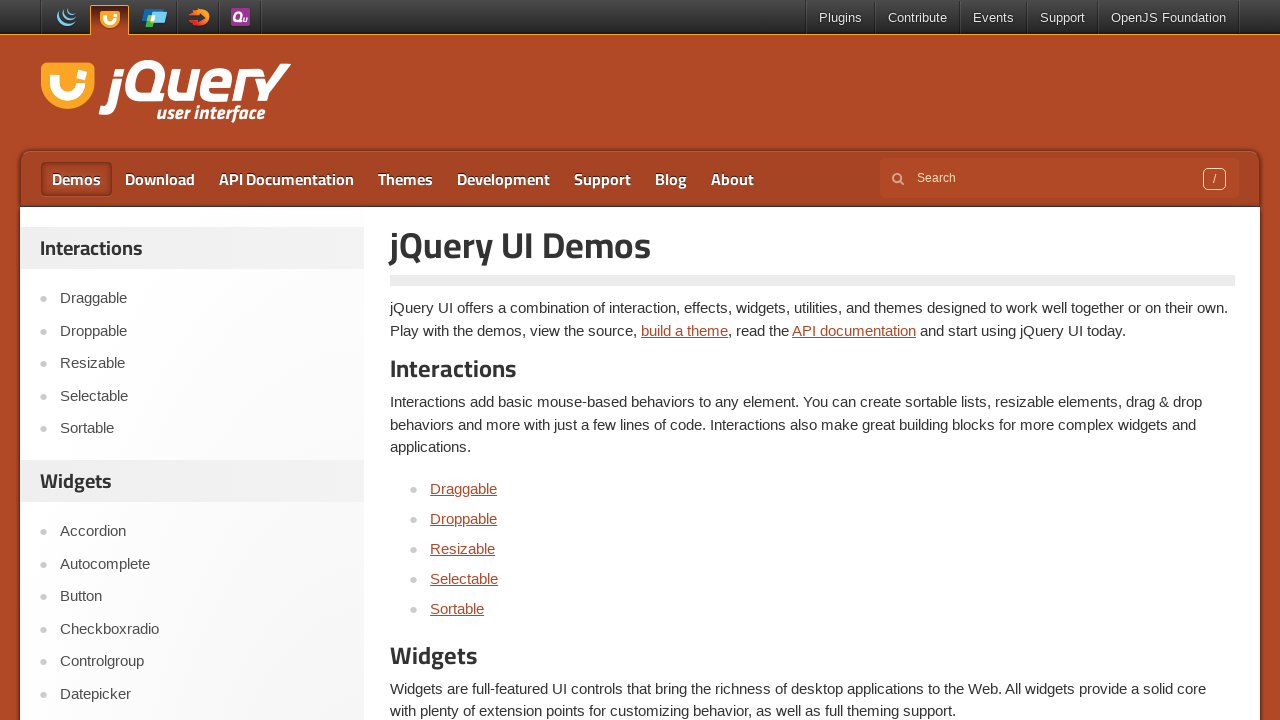

Clicked on Draggable demo link at (464, 488) on xpath=(//a[text()='Draggable'])[1]
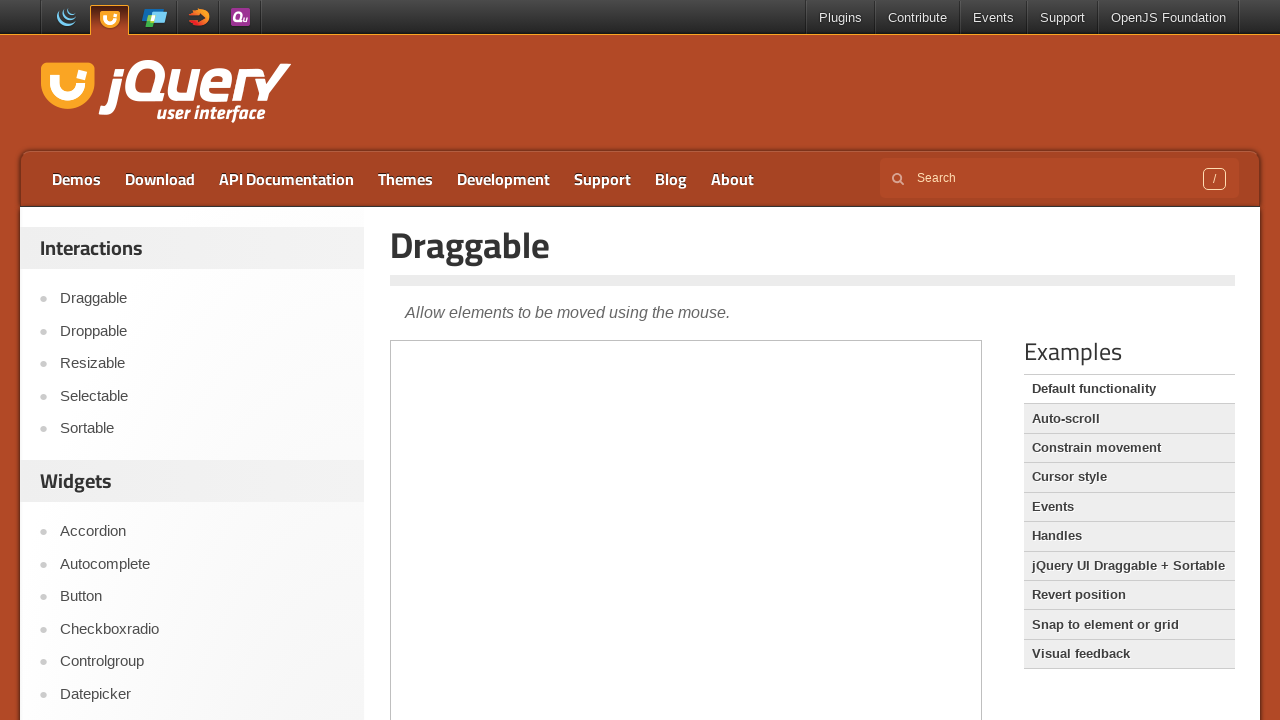

Navigated back from Draggable demo
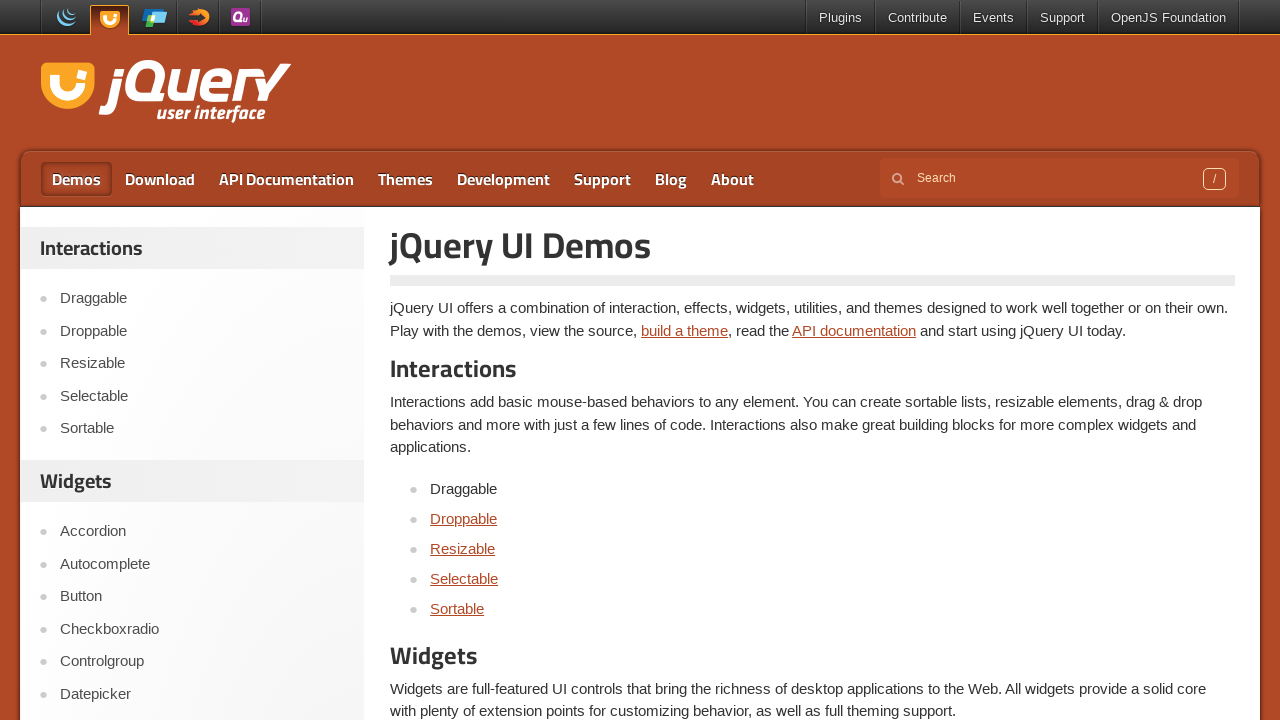

Clicked on Droppable demo link at (464, 518) on text=Droppable
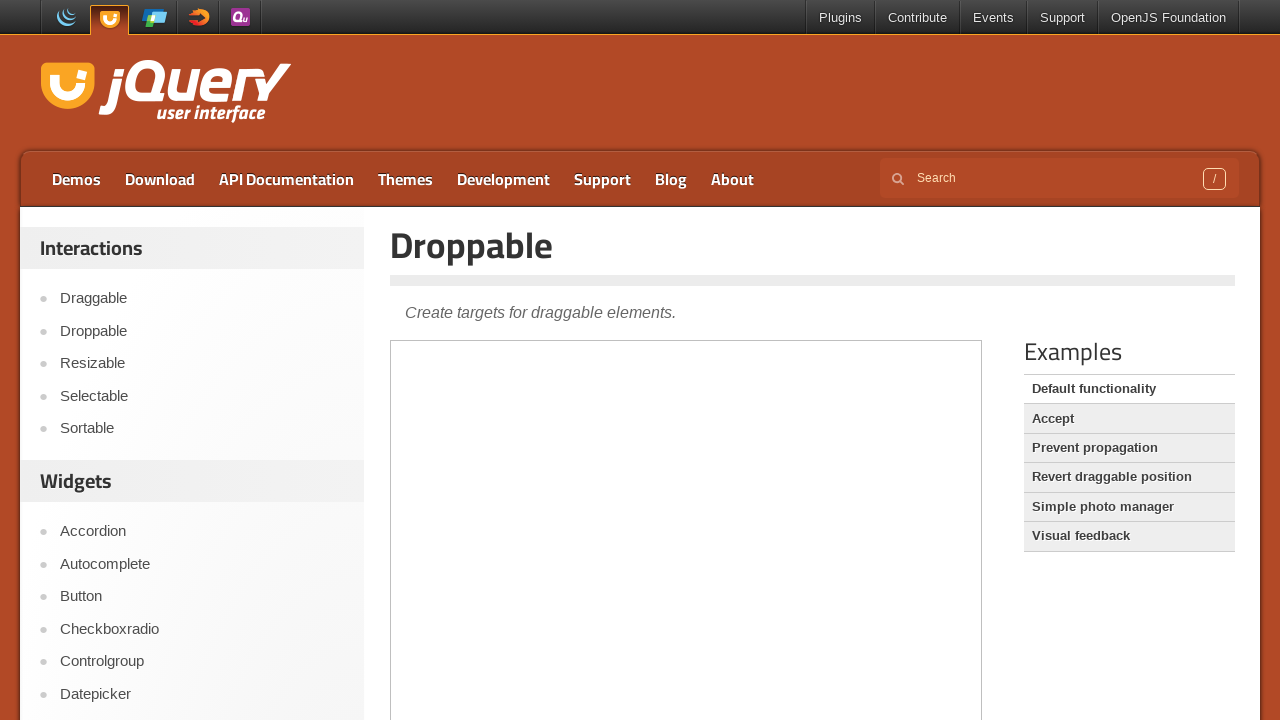

Navigated back from Droppable demo
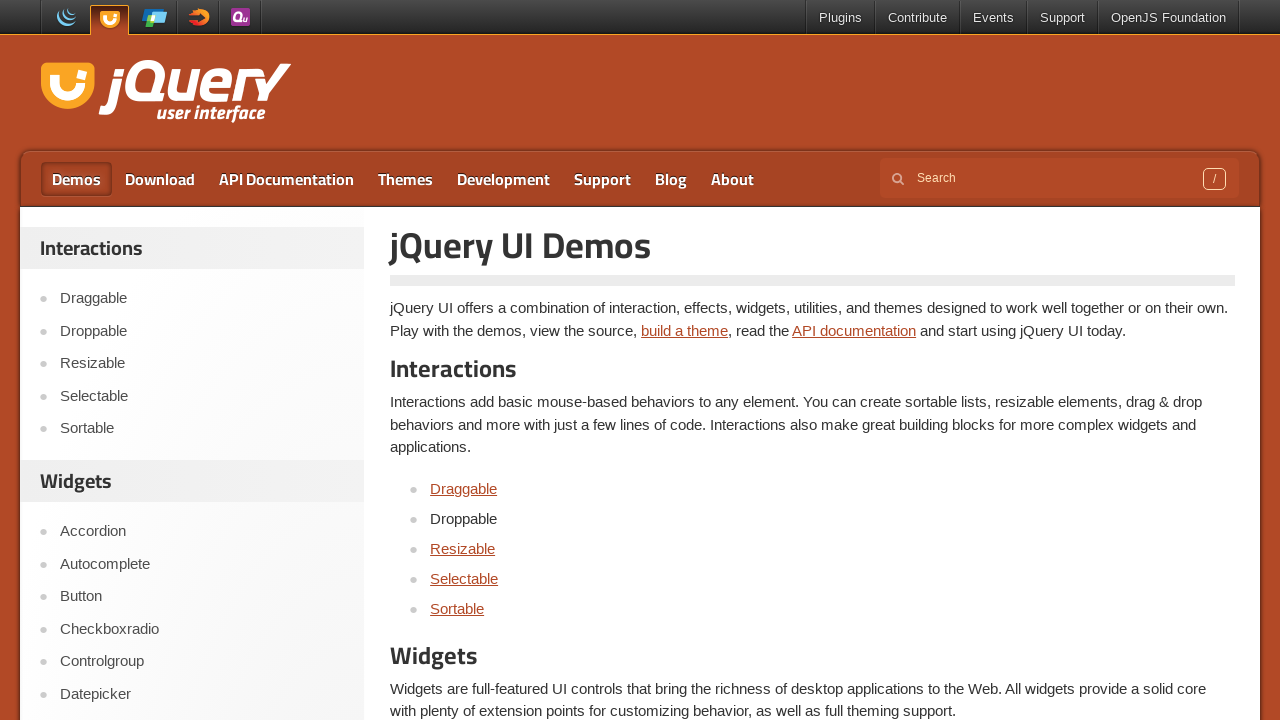

Clicked on Resizable demo link at (463, 548) on xpath=(//a[text()='Resizable'])[1]
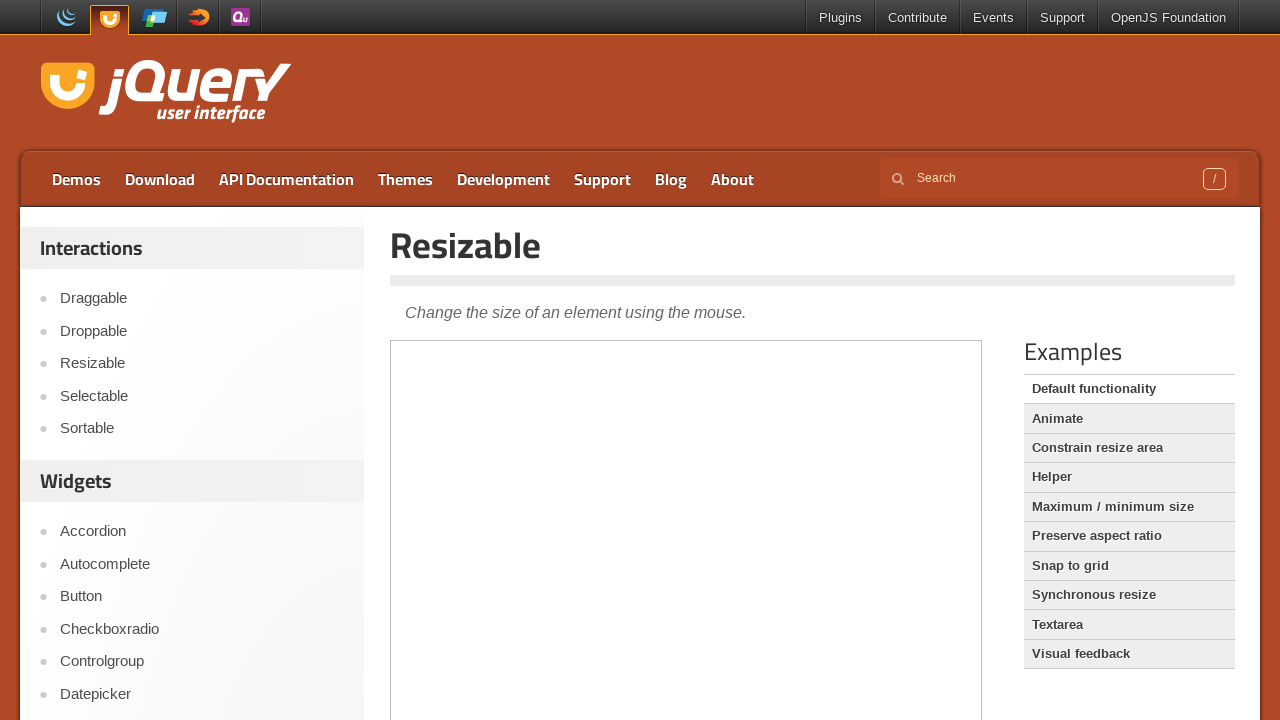

Navigated back from Resizable demo
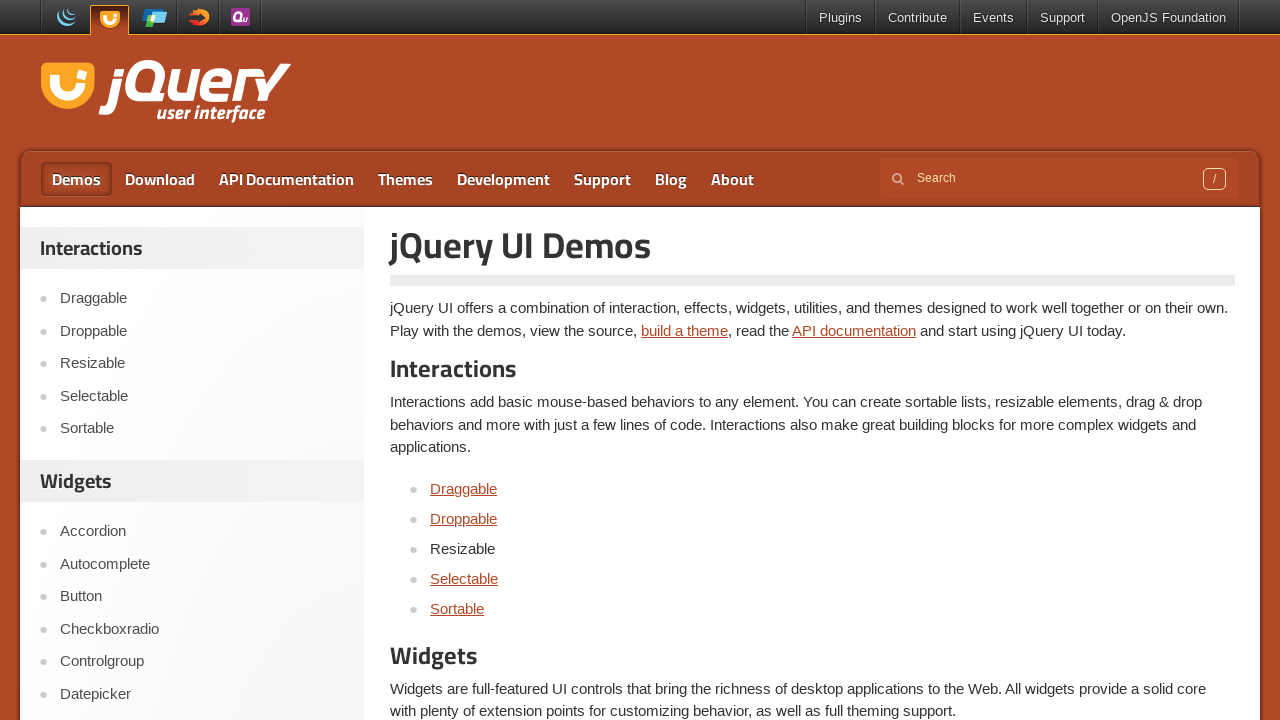

Clicked on Selectable demo link at (464, 578) on text=Selectable
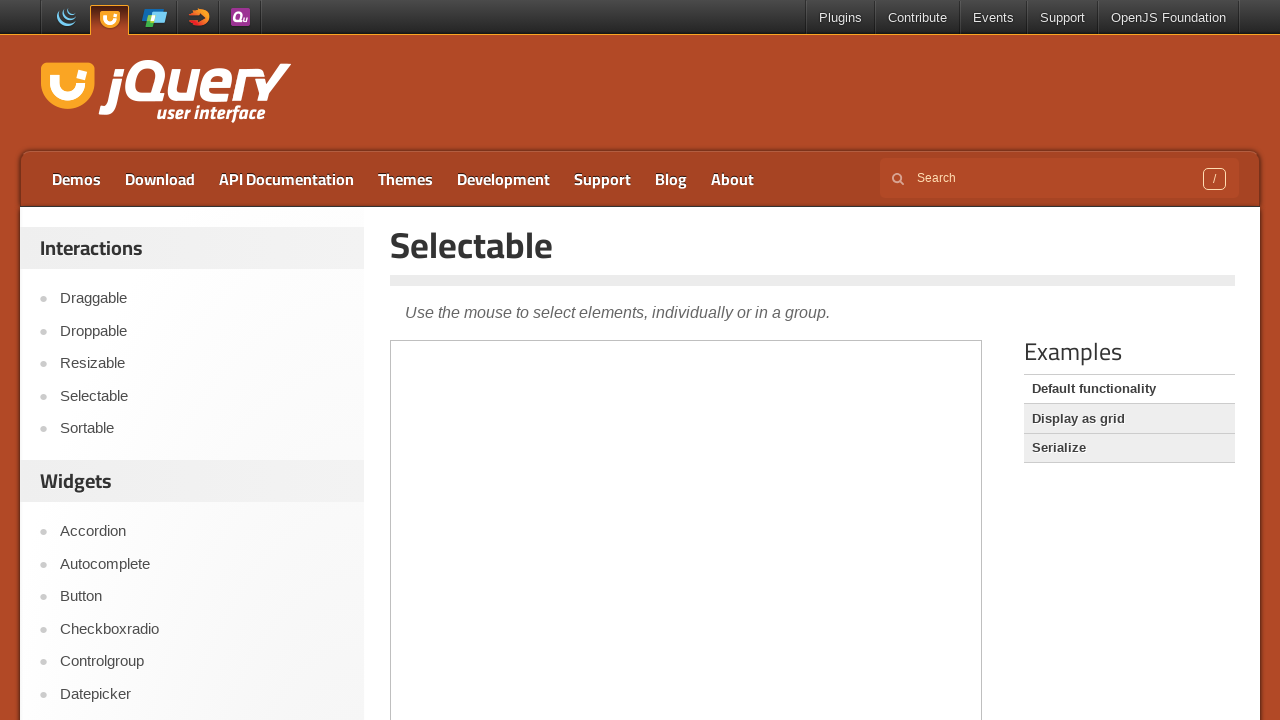

Navigated back from Selectable demo
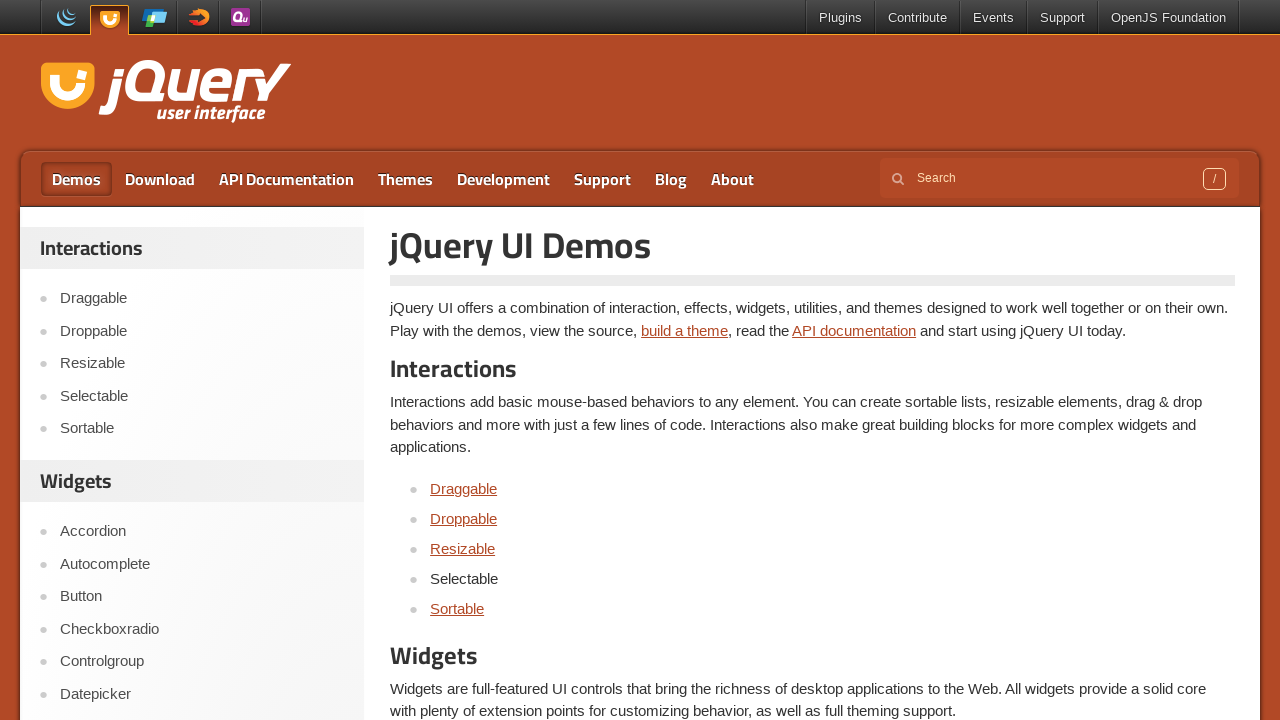

Clicked on Sortable demo link at (813, 425) on text=Sortable
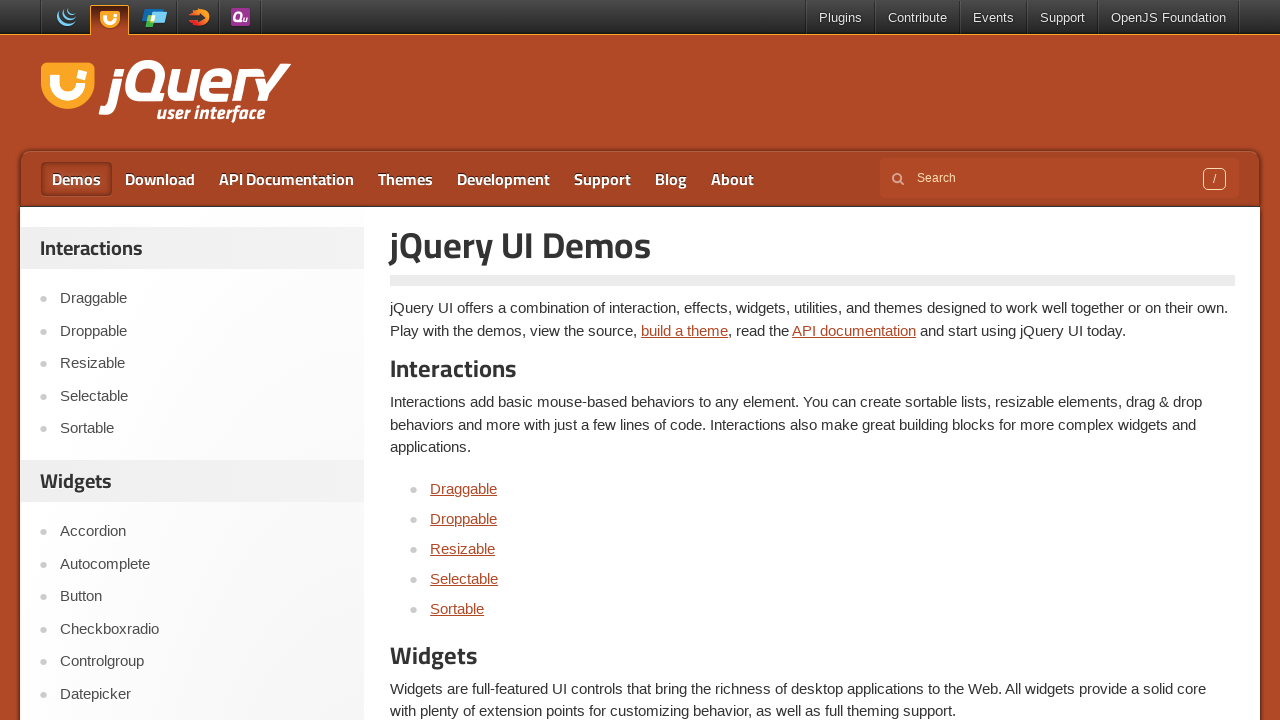

Navigated back from Sortable demo
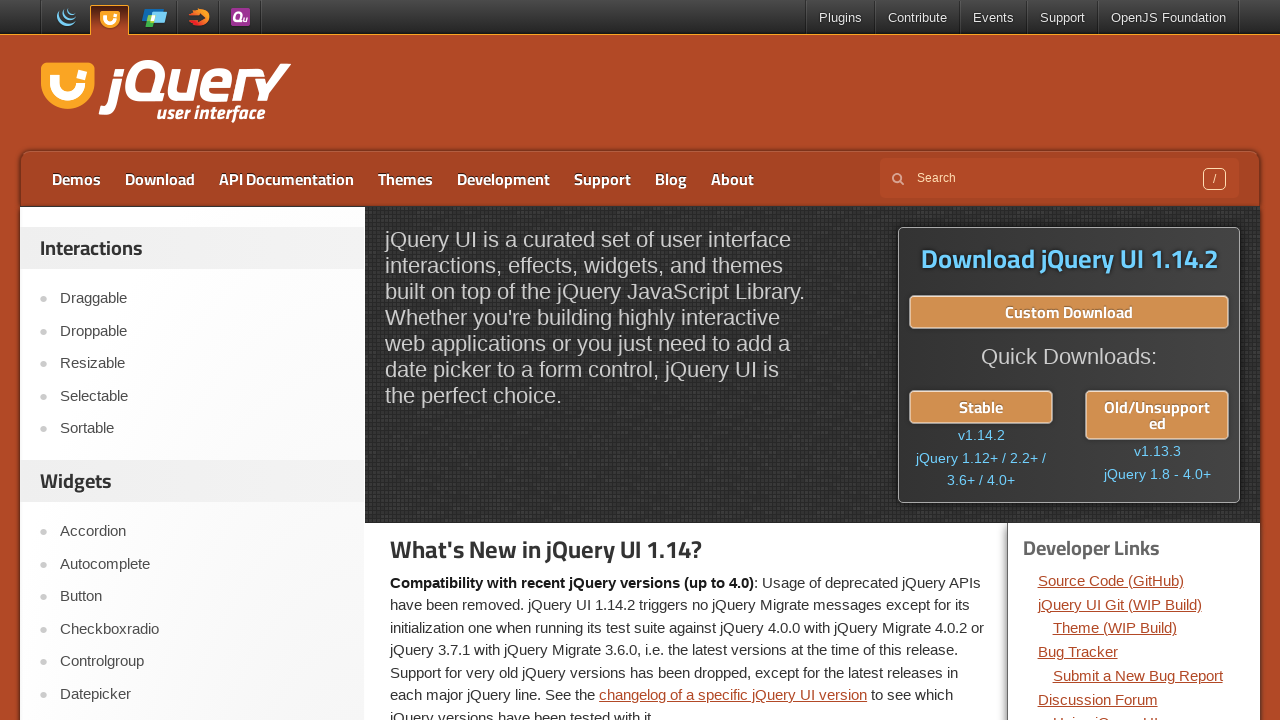

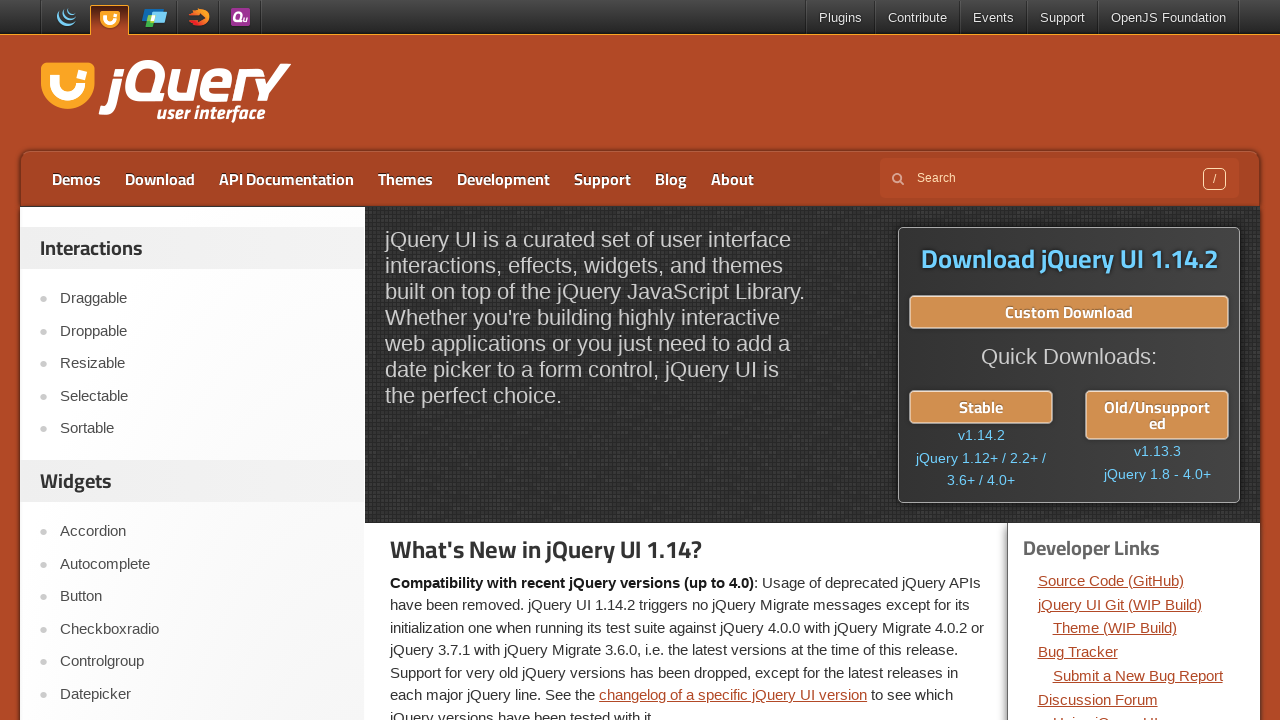